Tests the add/remove elements functionality by navigating to the page, adding an element, verifying the delete button appears, and then removing it

Starting URL: https://the-internet.herokuapp.com/

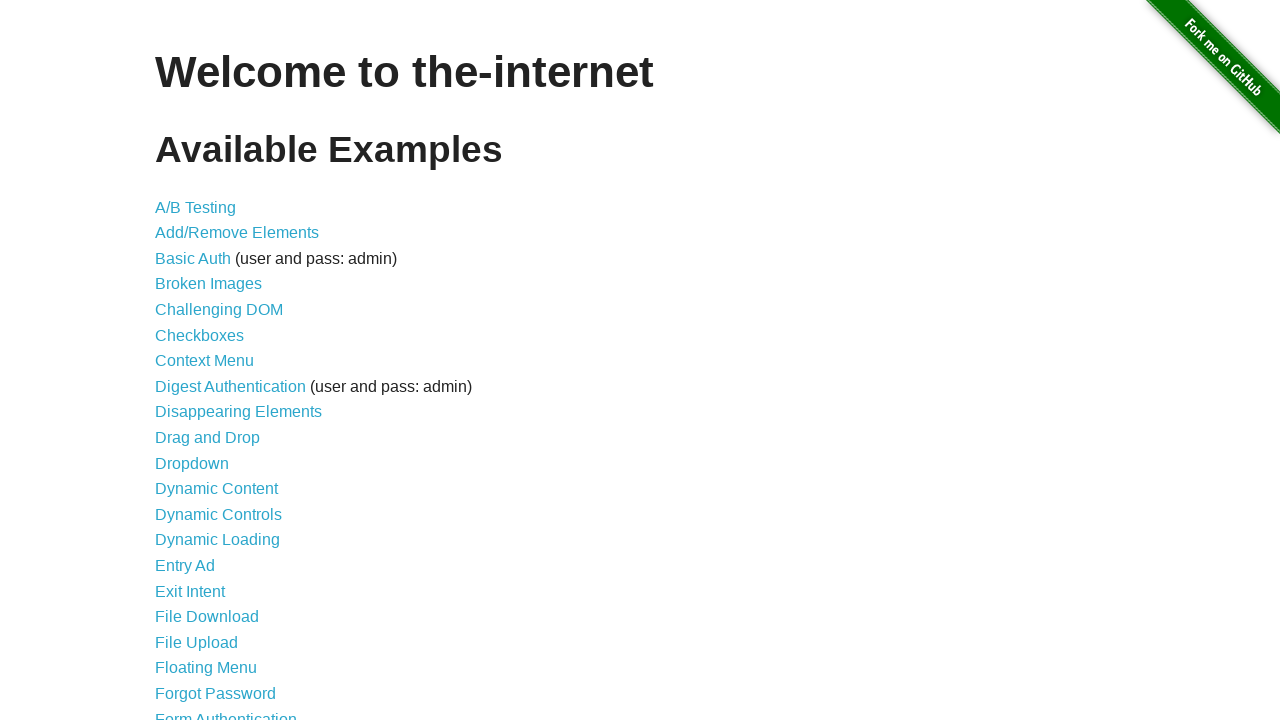

Clicked on the Add/Remove Elements link at (237, 233) on text=Add/Remove Elements
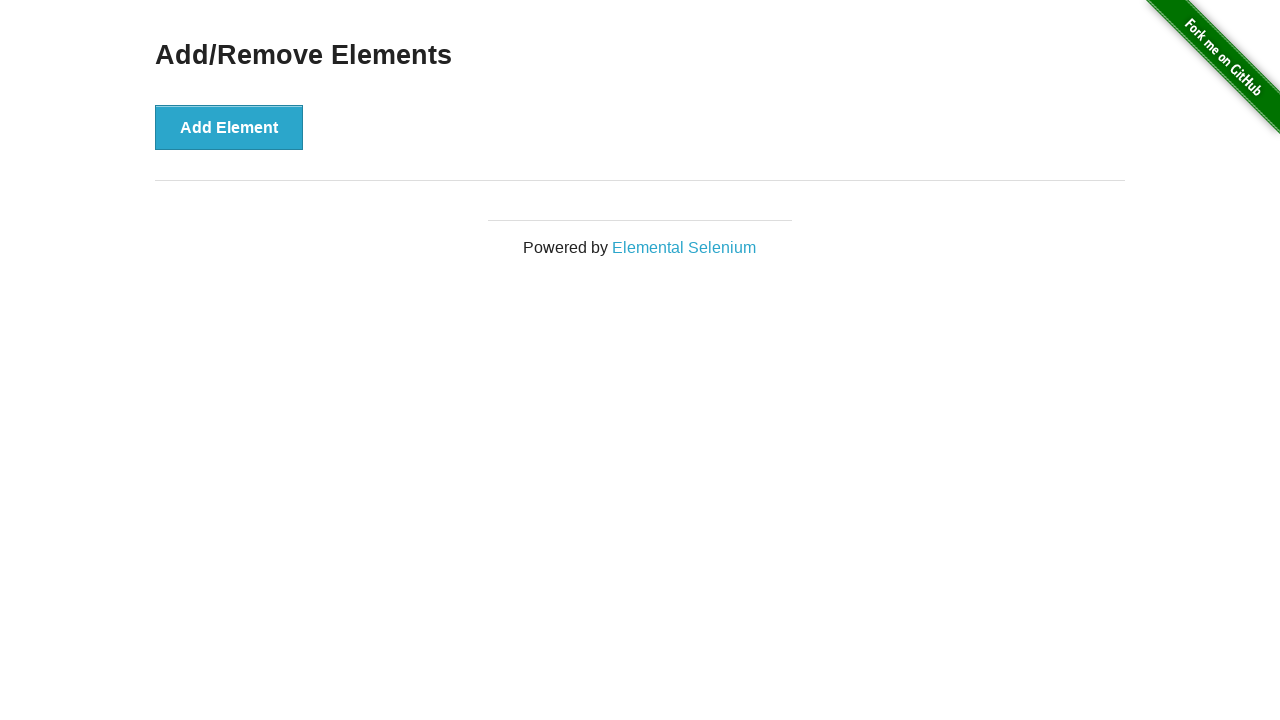

Clicked on the Add Element button at (229, 127) on xpath=//div[@id='content']/div/button
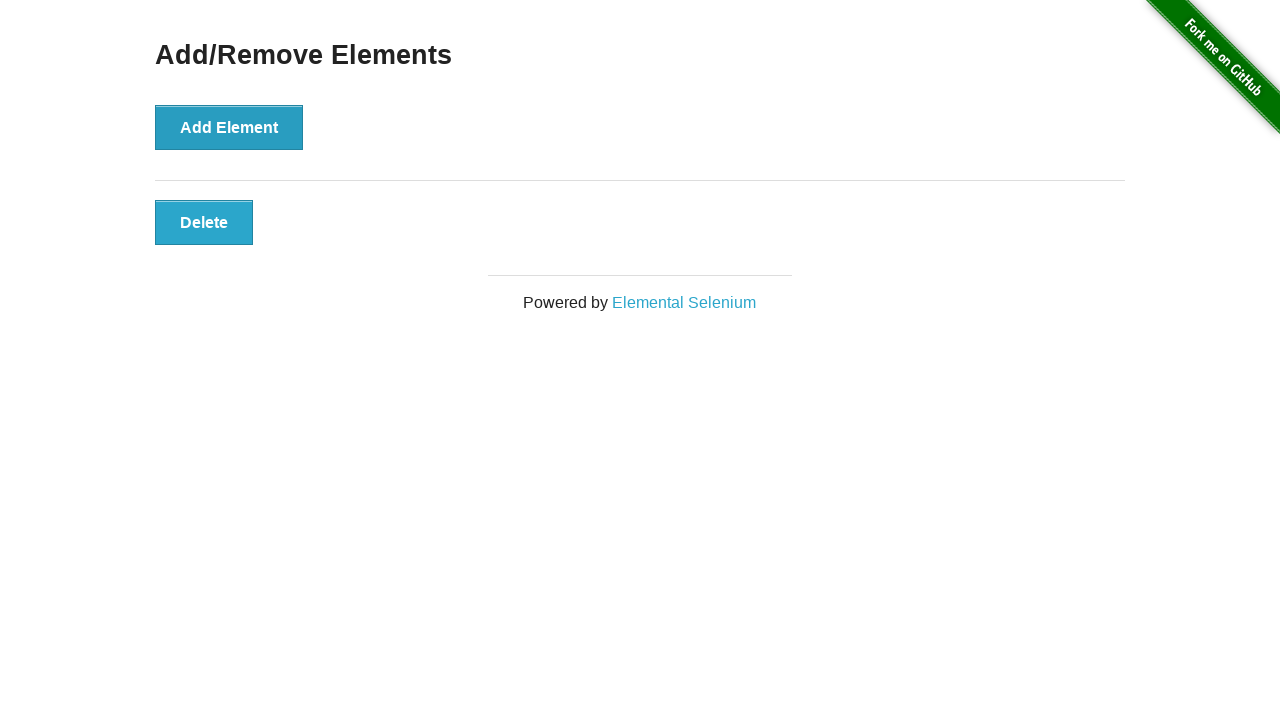

Verified that delete button is present with correct text
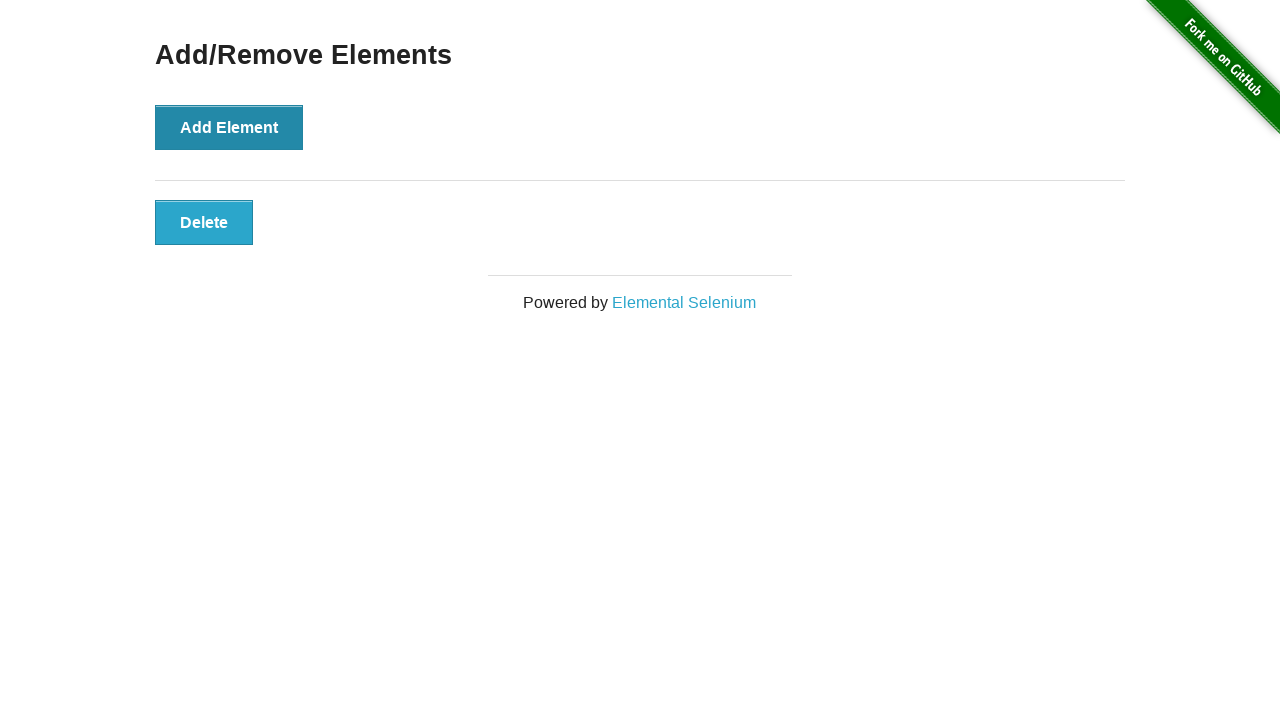

Clicked on the delete button to remove the element at (204, 222) on xpath=//button[@class='added-manually']
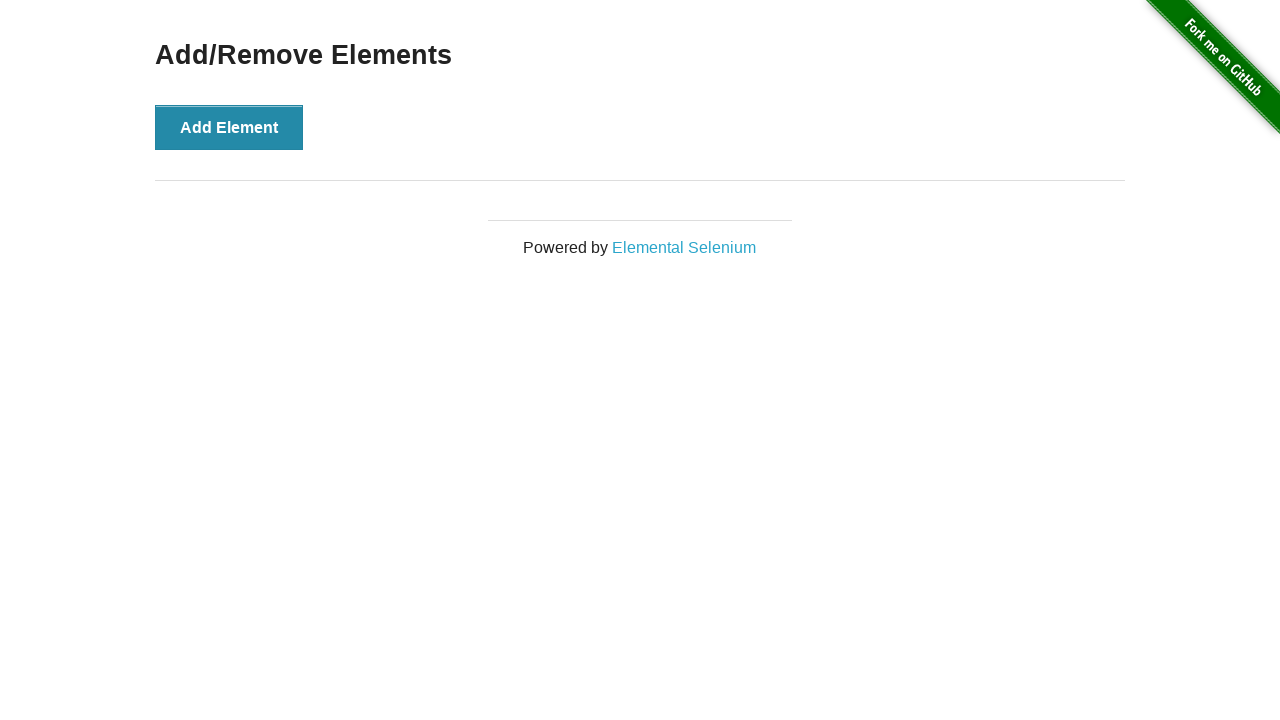

Verified the delete button is no longer present
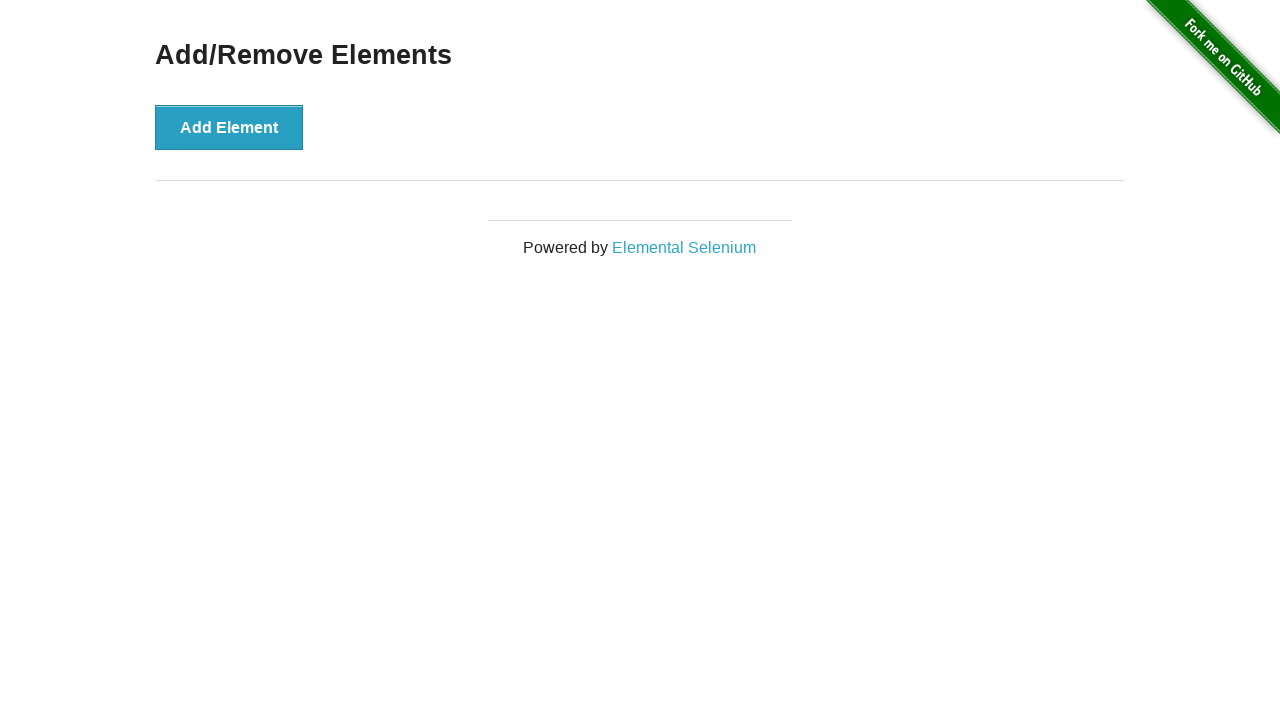

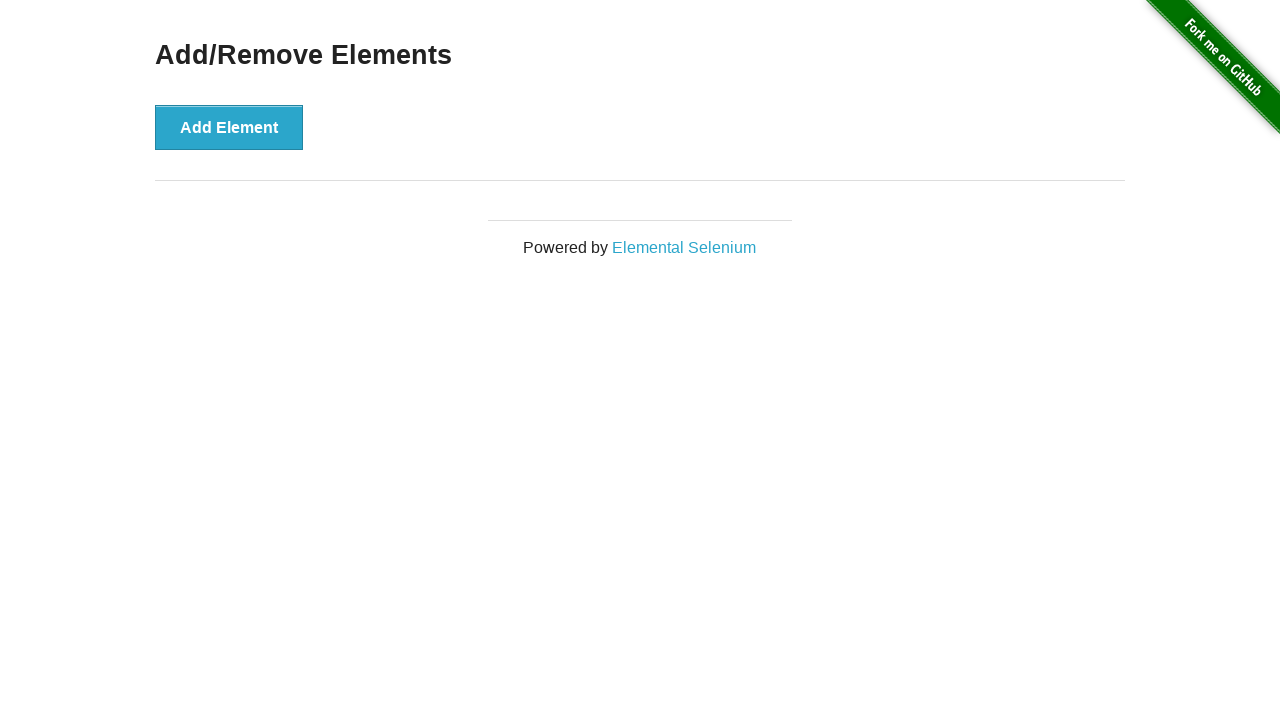